Tests returning a rented cat by setting cookies to mark cat 2 as rented, then returning it and verifying success.

Starting URL: https://cs1632.appspot.com/

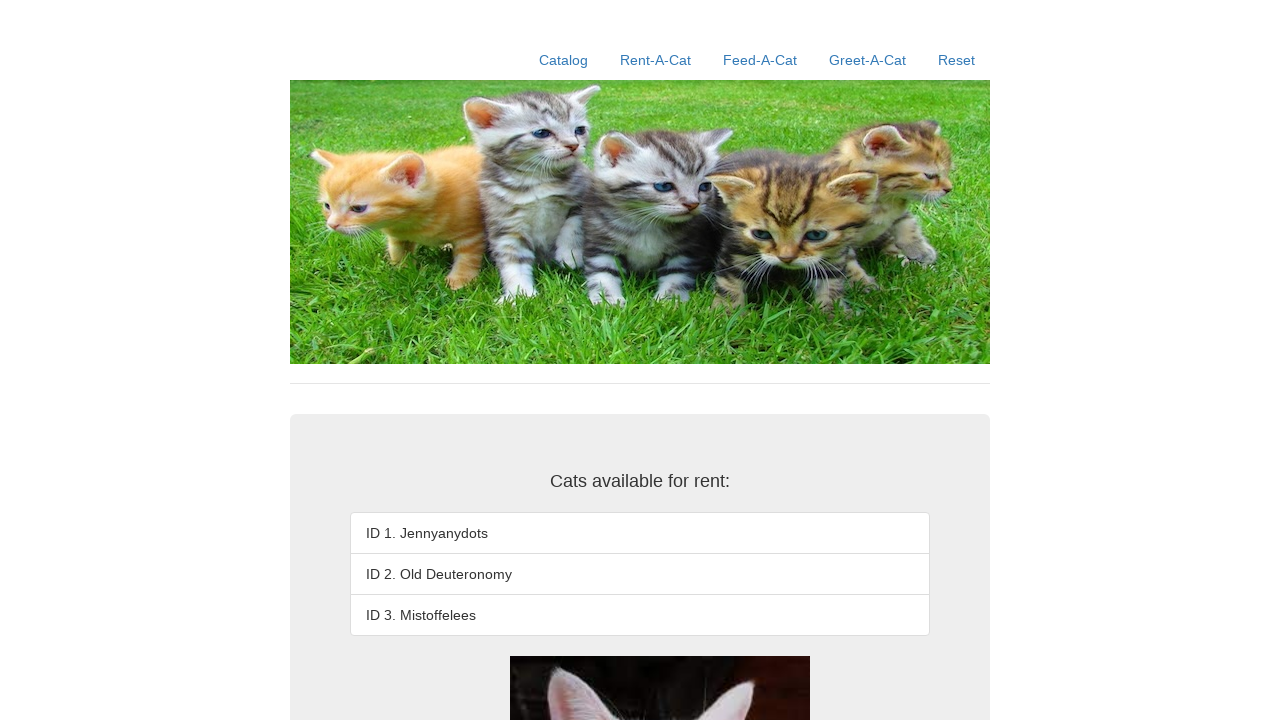

Set cookies to mark cat 2 as rented
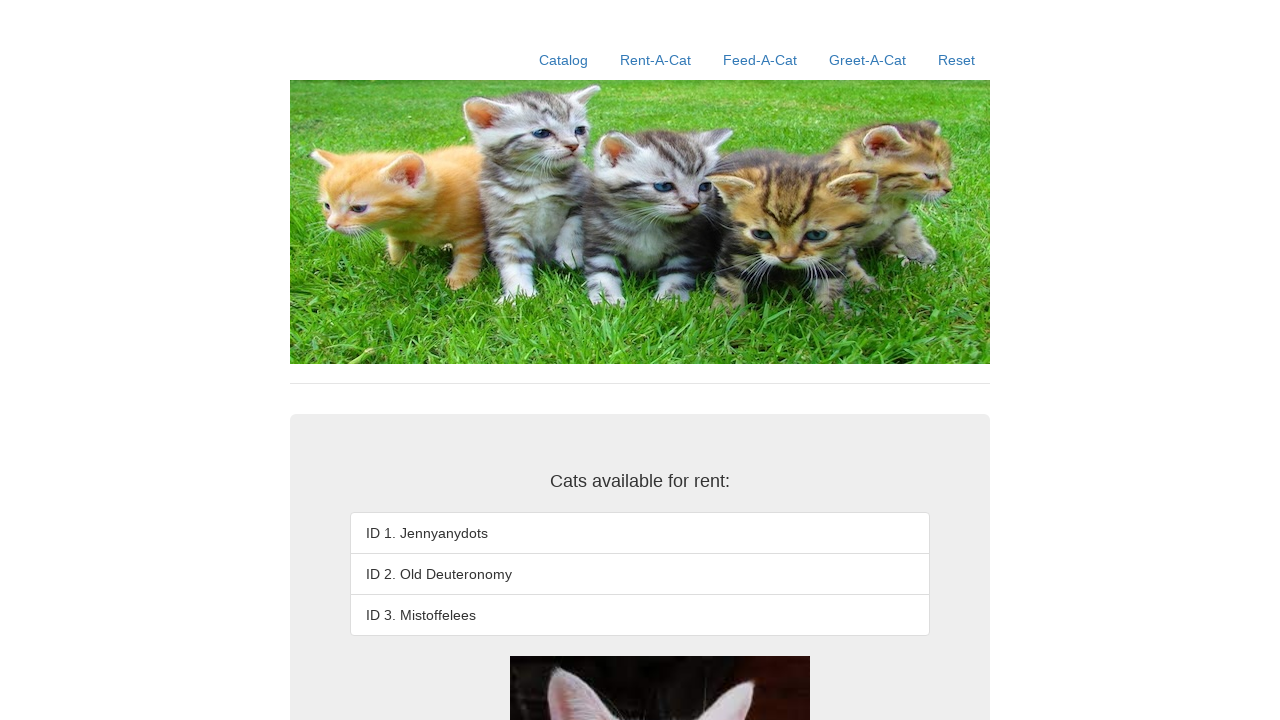

Clicked Rent-A-Cat link at (656, 60) on a:text('Rent-A-Cat')
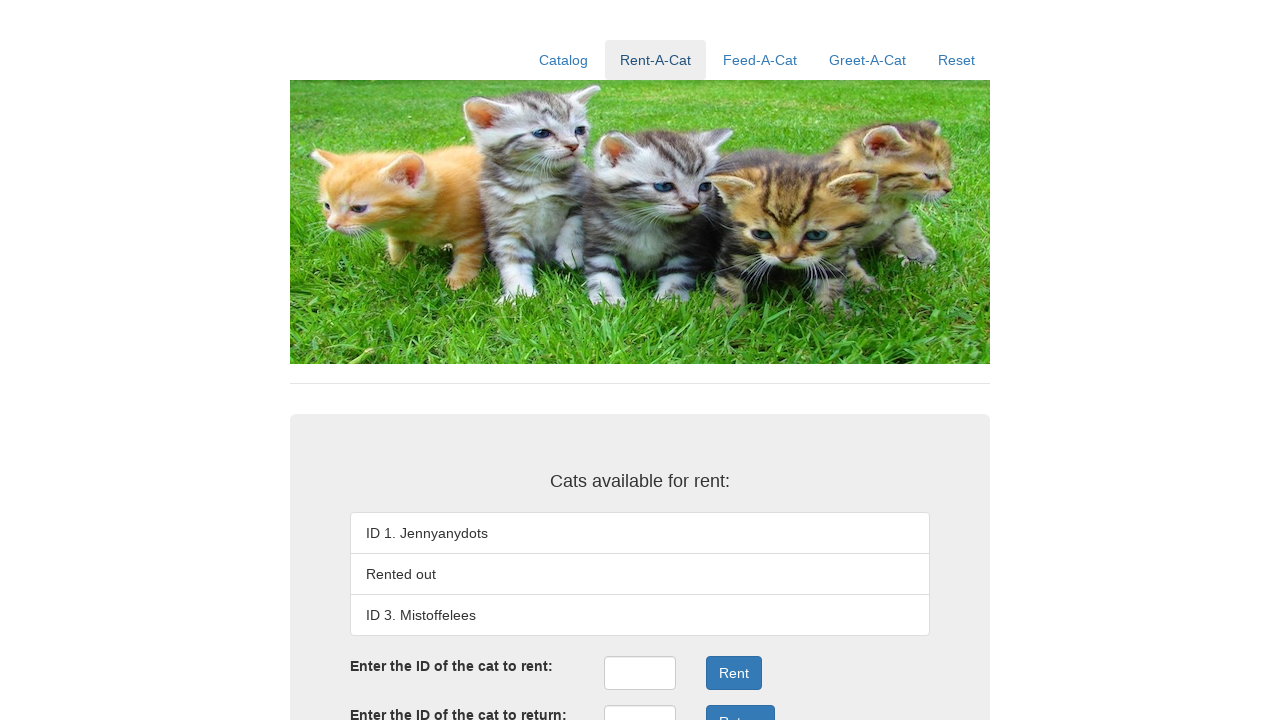

Clicked return ID field at (640, 703) on #returnID
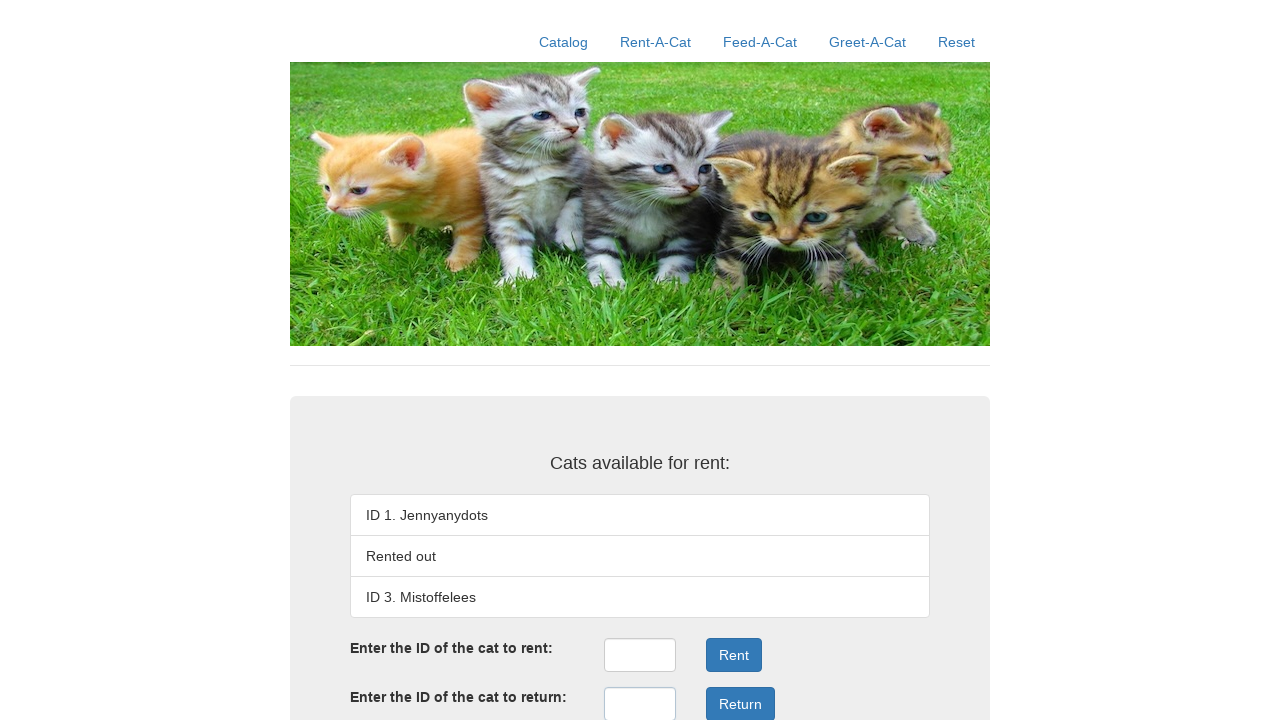

Filled return ID field with '2' on #returnID
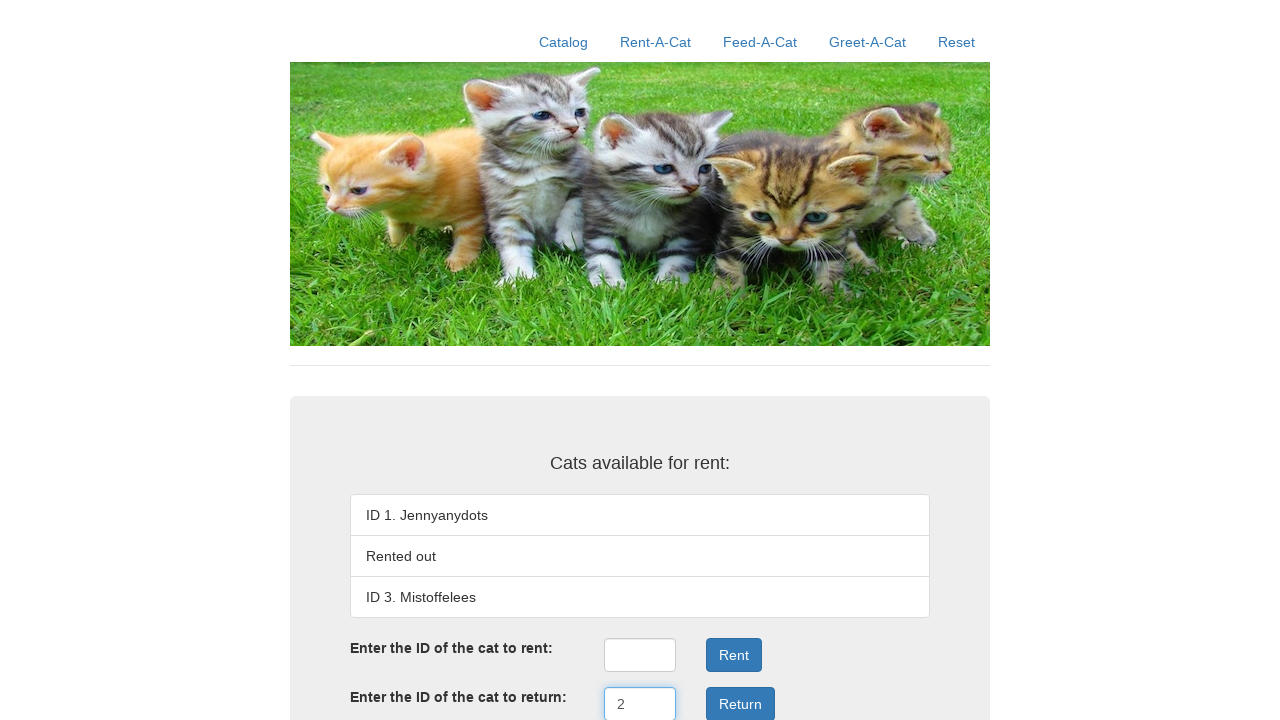

Clicked Return button to return cat 2 at (740, 703) on .form-group:nth-child(4) .btn
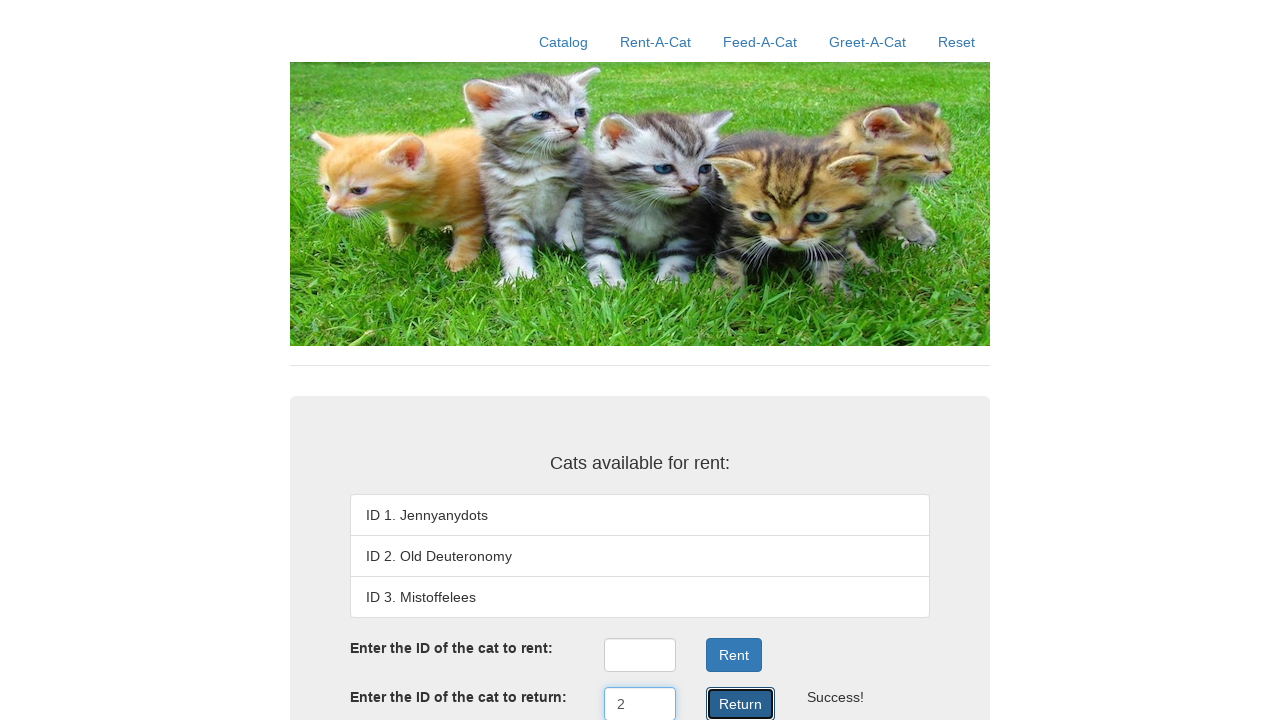

Return result message displayed
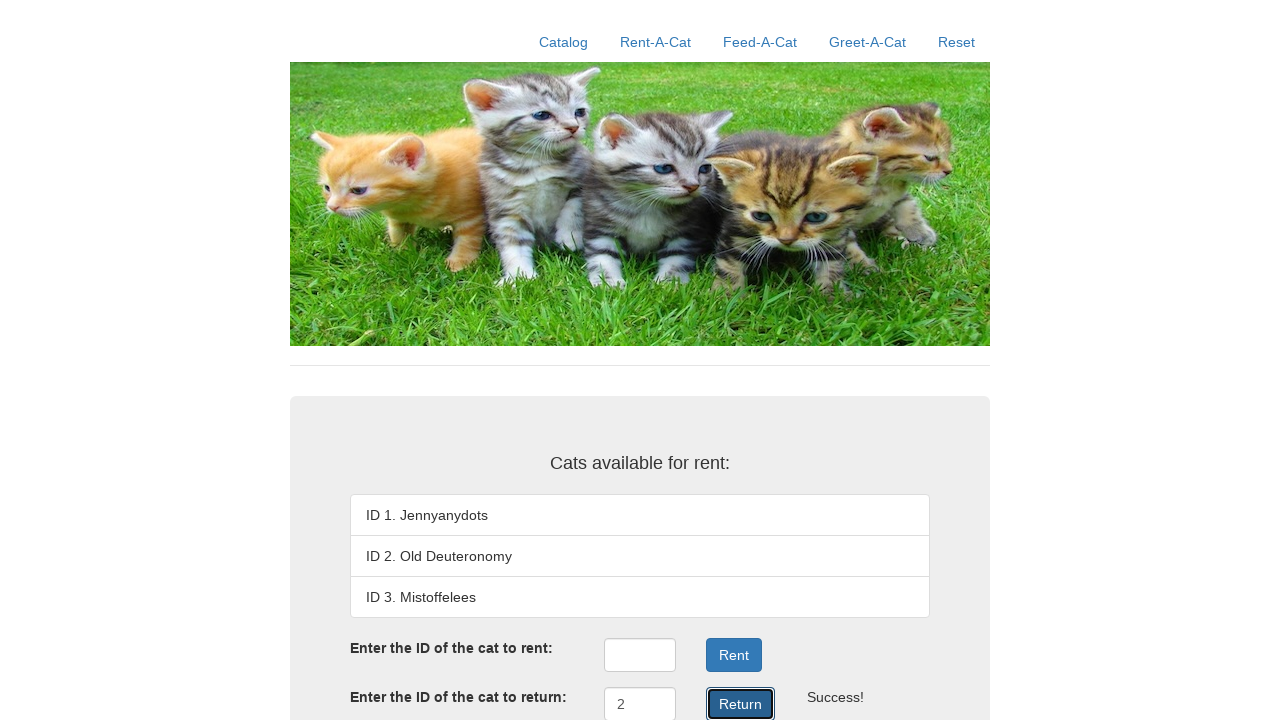

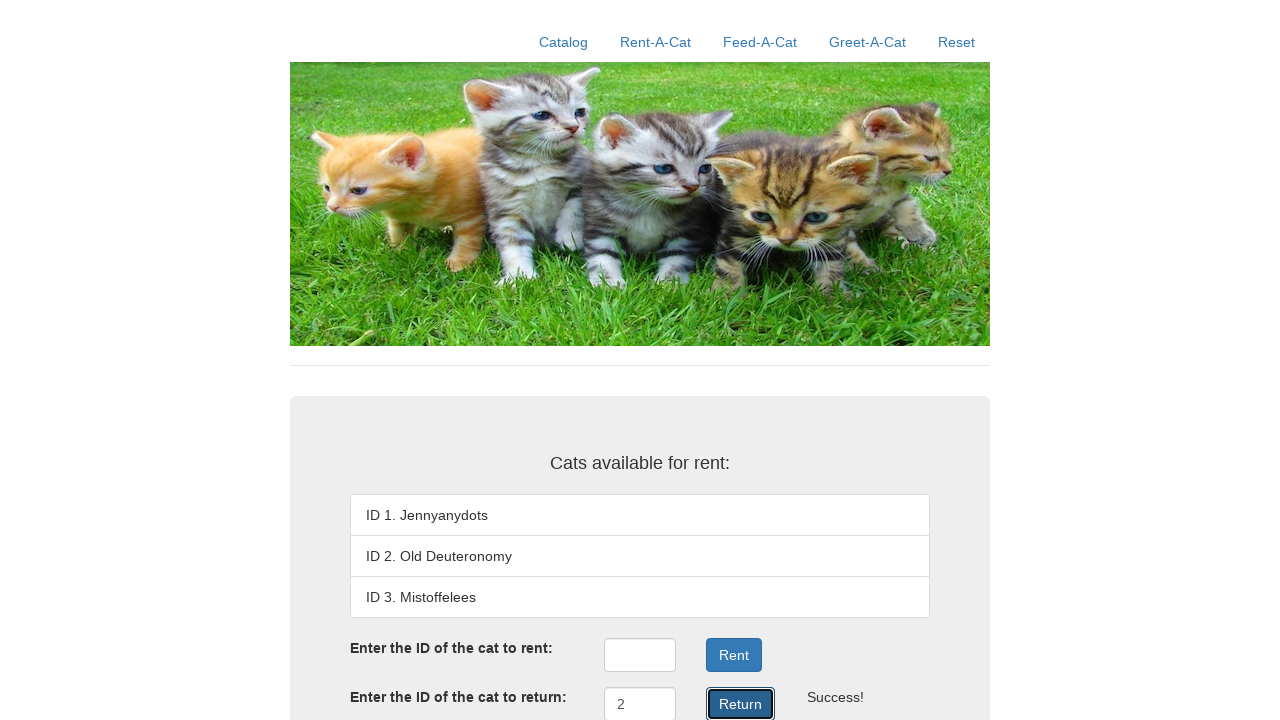